Tests the add/remove elements functionality by clicking Add Element button, verifying Delete button appears, clicking Delete, and verifying the page heading remains visible

Starting URL: https://the-internet.herokuapp.com/add_remove_elements/

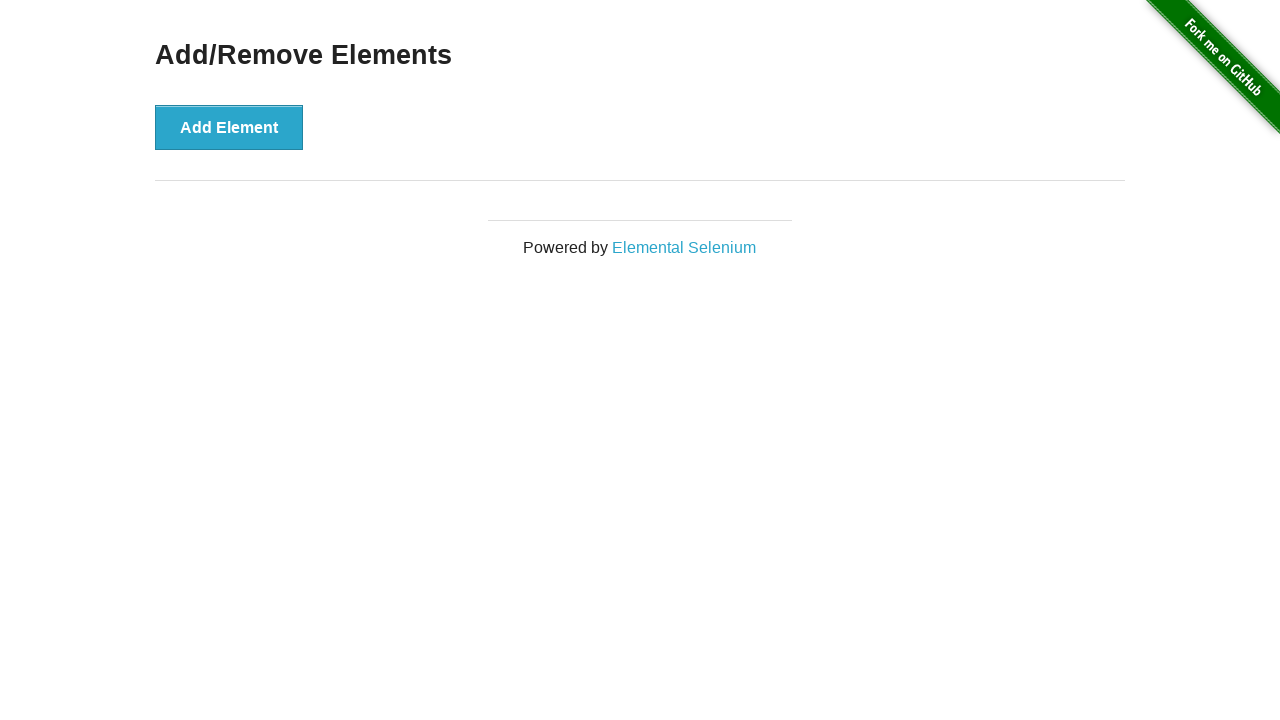

Clicked Add Element button at (229, 127) on button[onclick='addElement()']
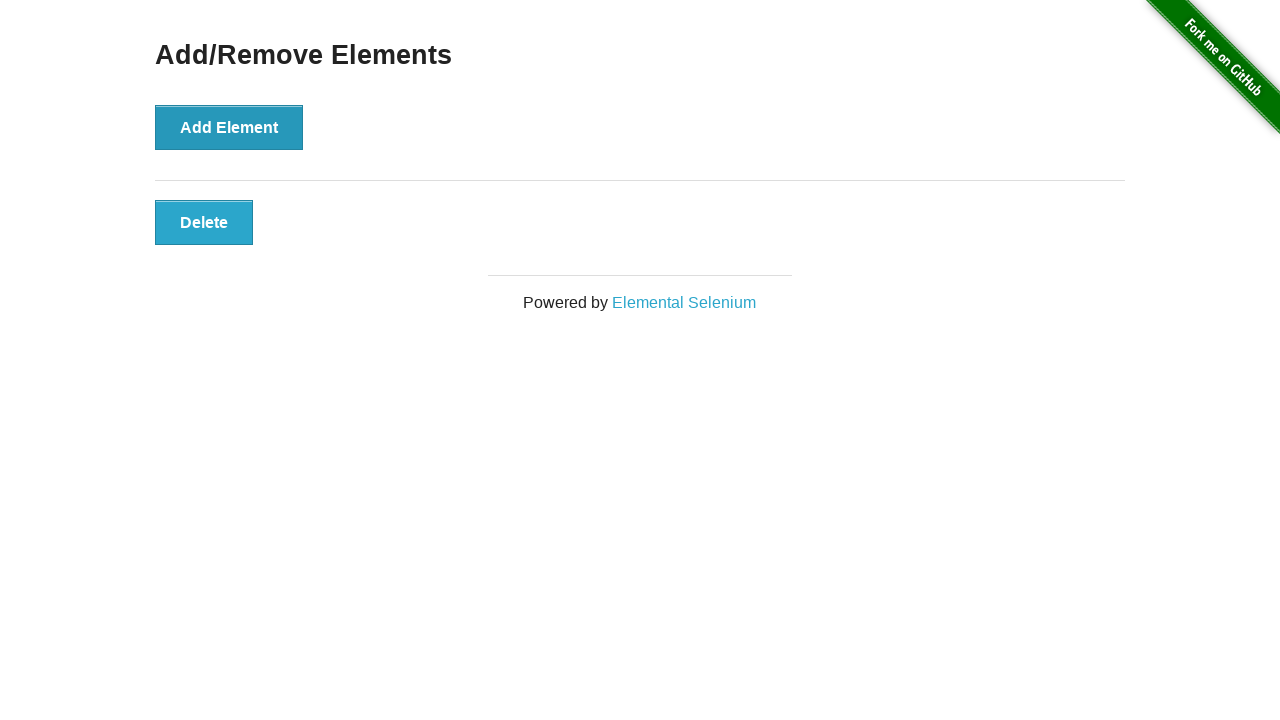

Located Delete button element
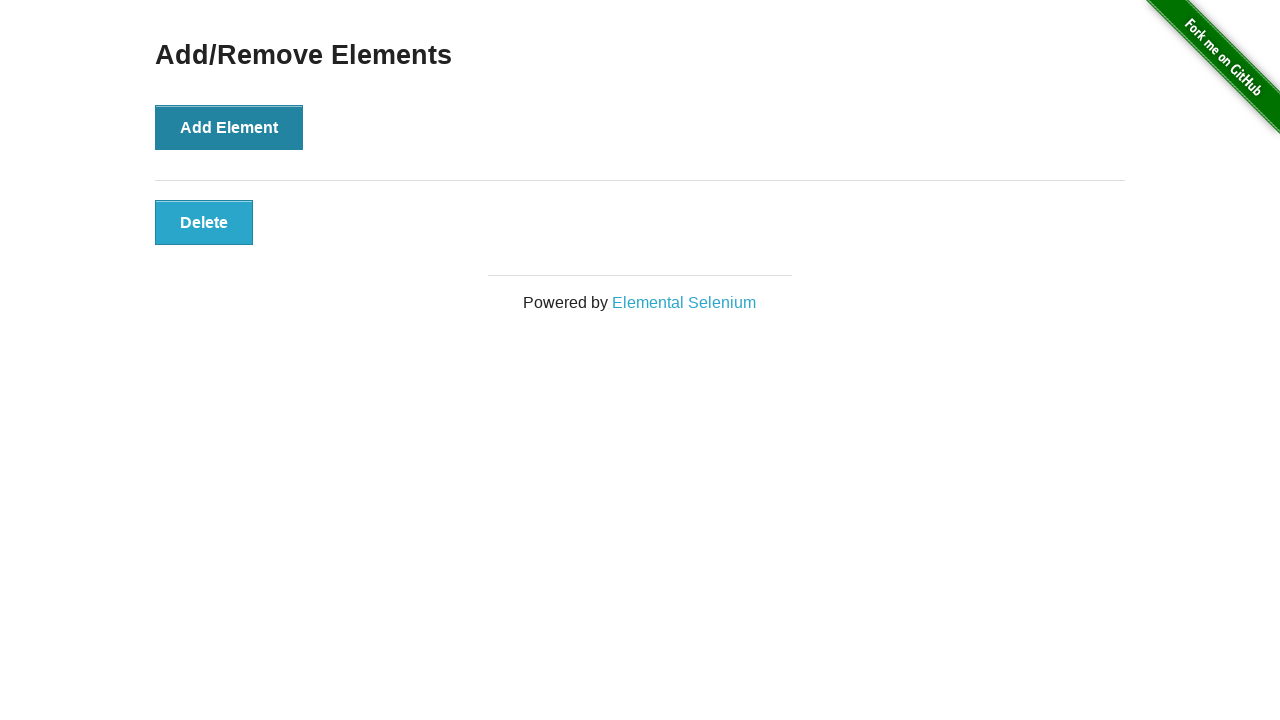

Verified Delete button is visible
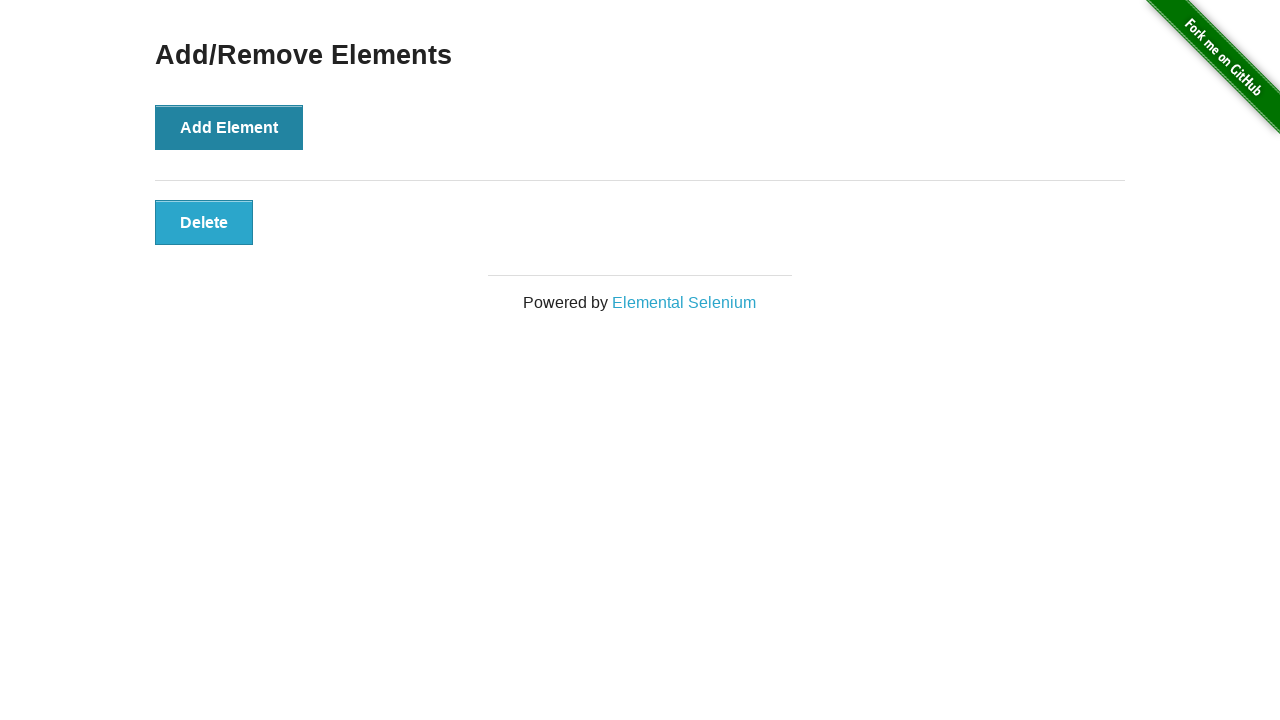

Clicked Delete button at (204, 222) on button[onclick='deleteElement()']
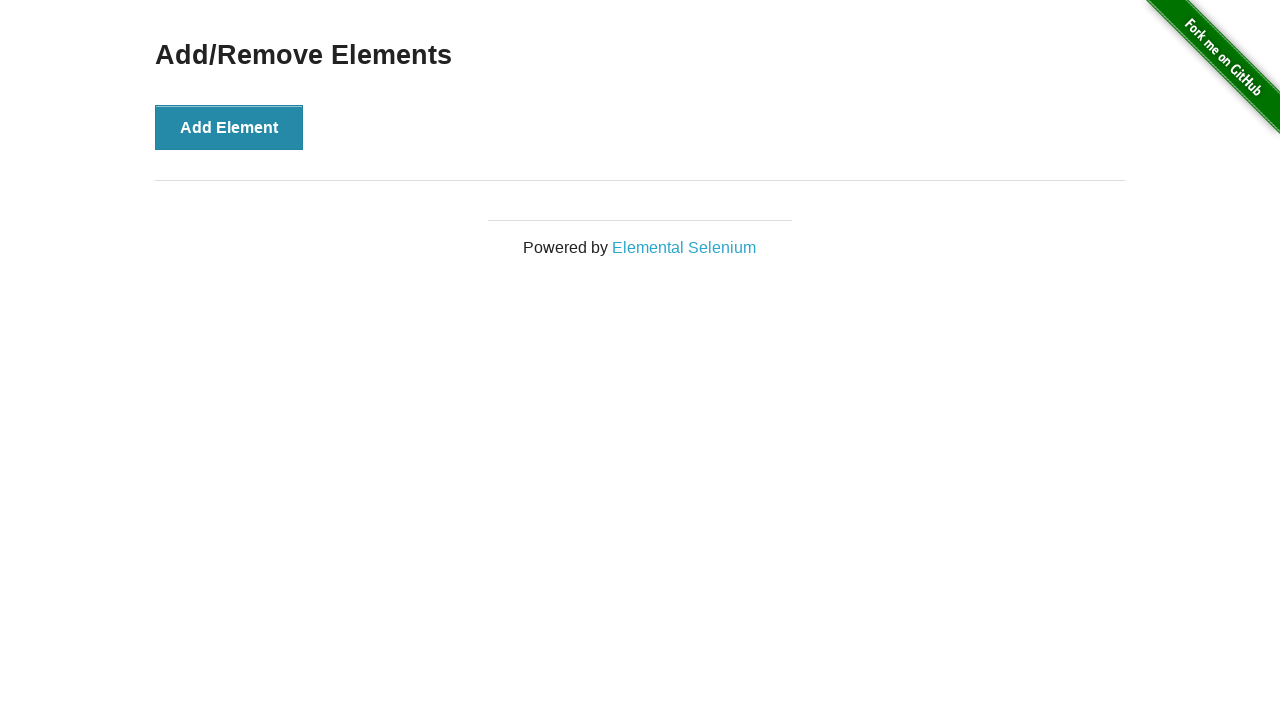

Located Add/Remove Elements heading
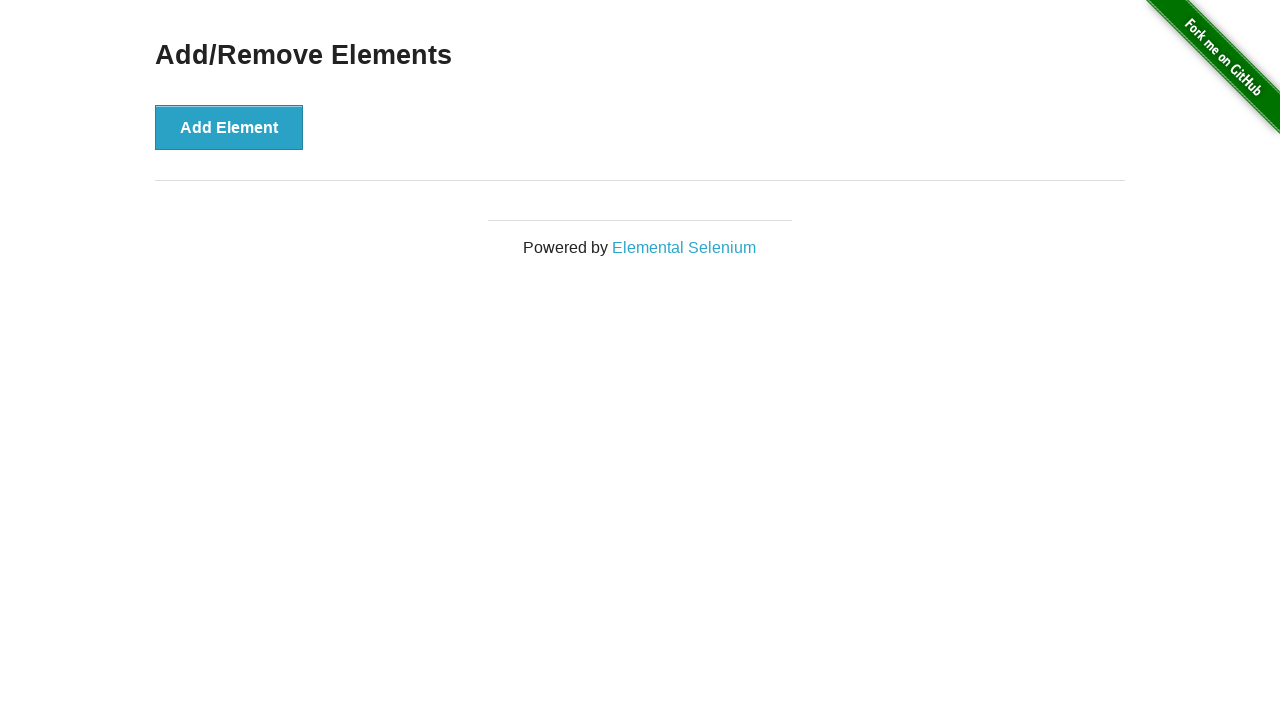

Verified Add/Remove Elements heading is still visible
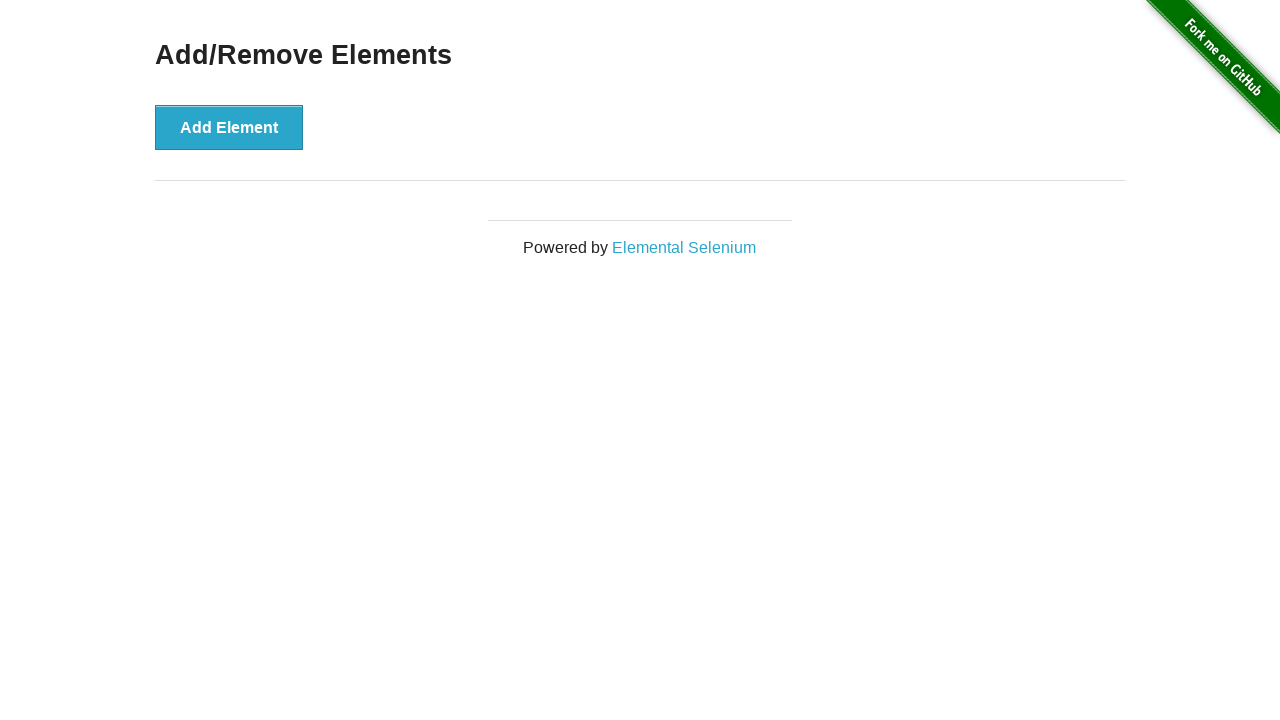

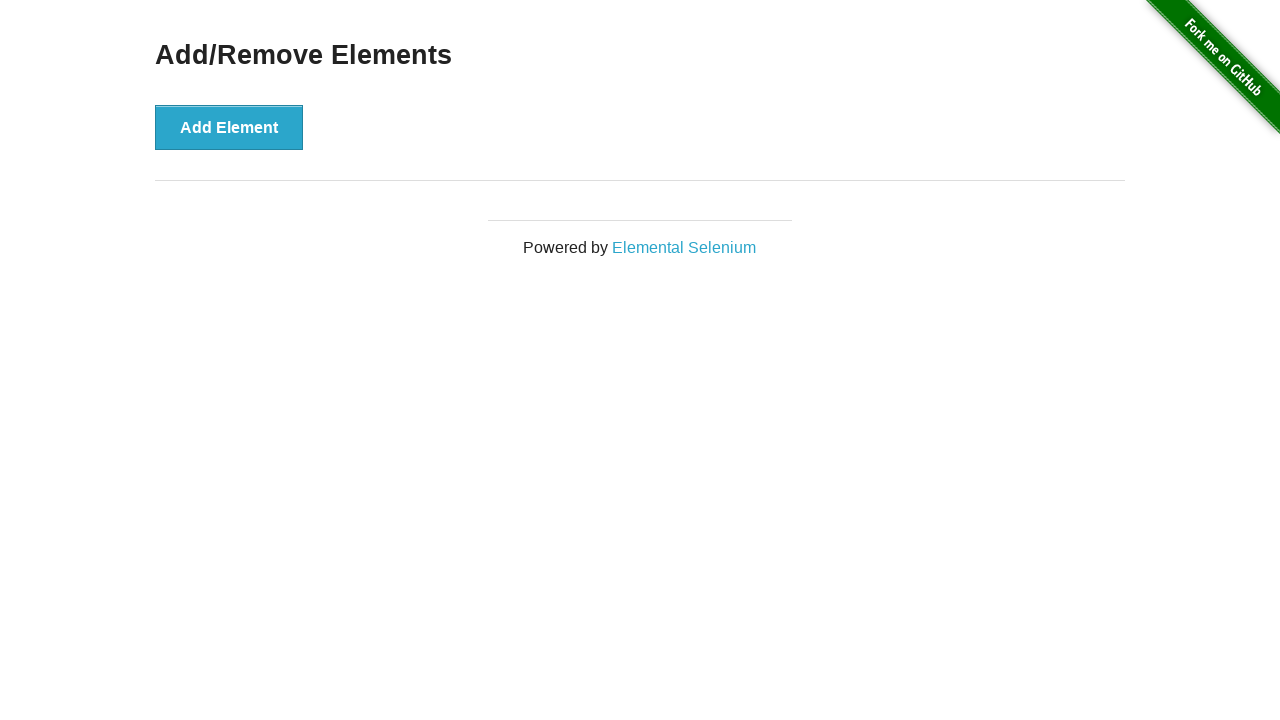